Creates a very long page by injecting content and takes a full page screenshot

Starting URL: https://example.com

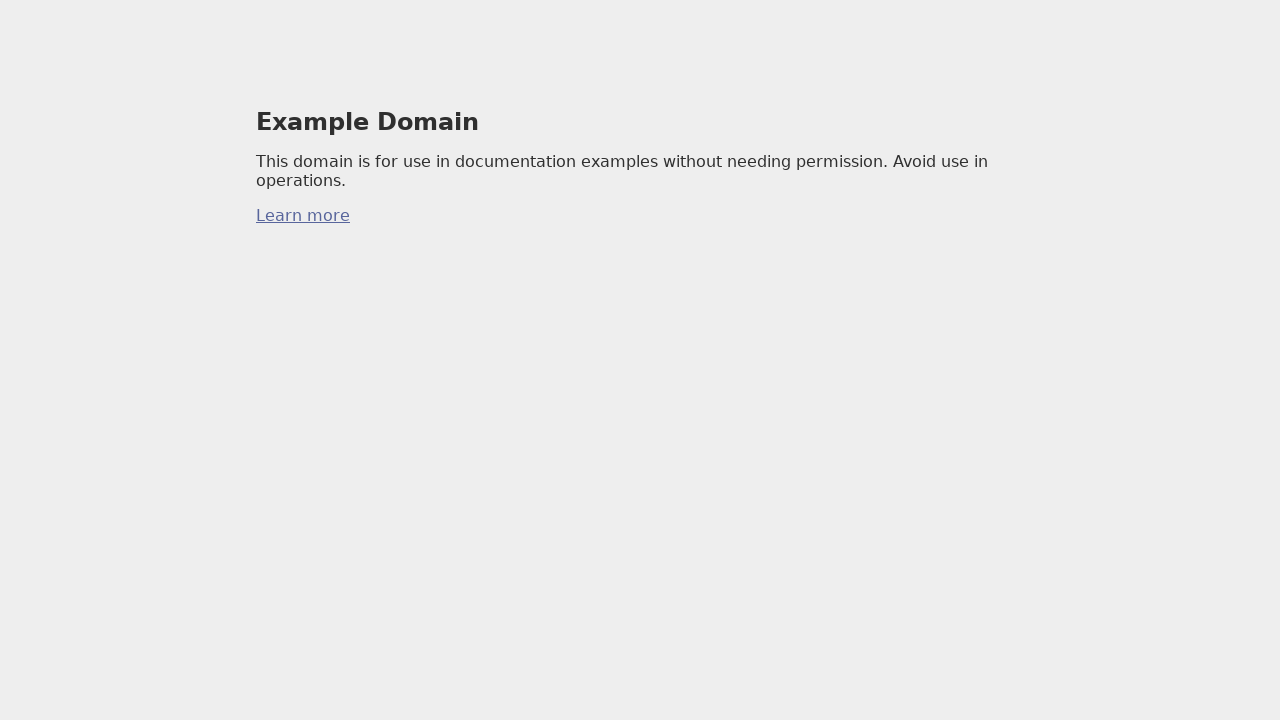

Injected 200 sections of 100px height each to create a 20000px long page
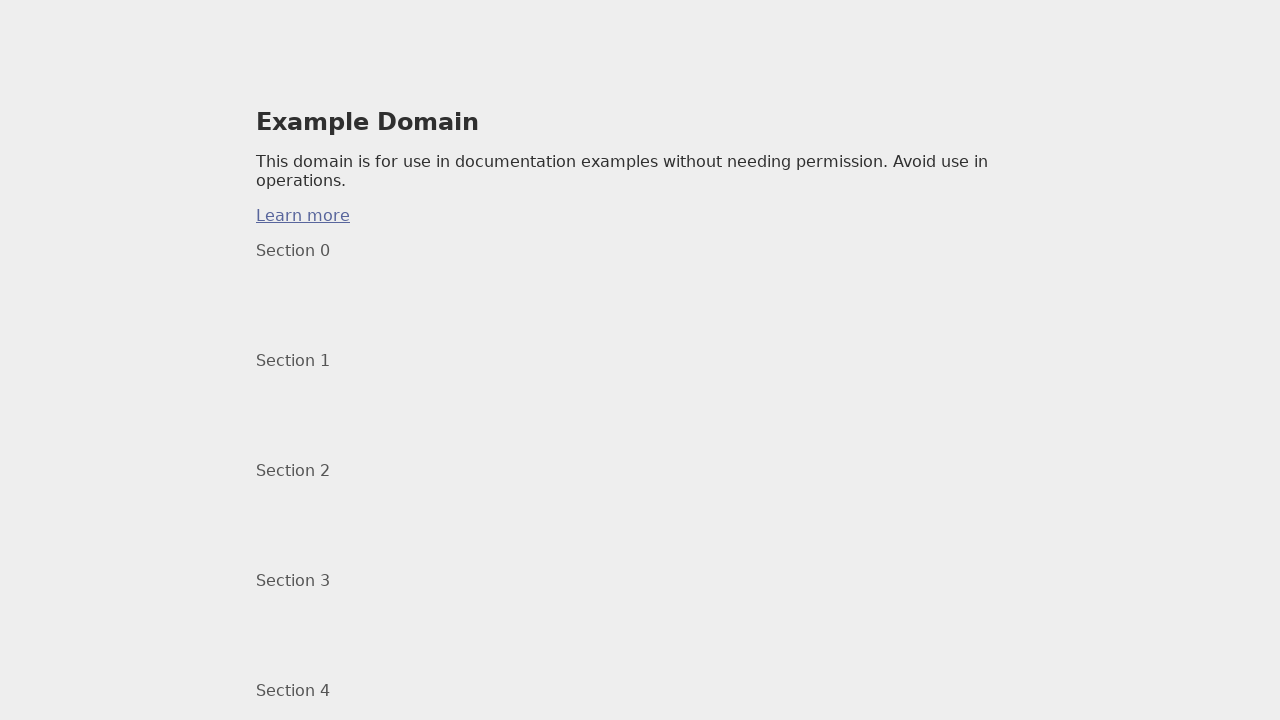

Captured full page screenshot of the long page within timeout limits
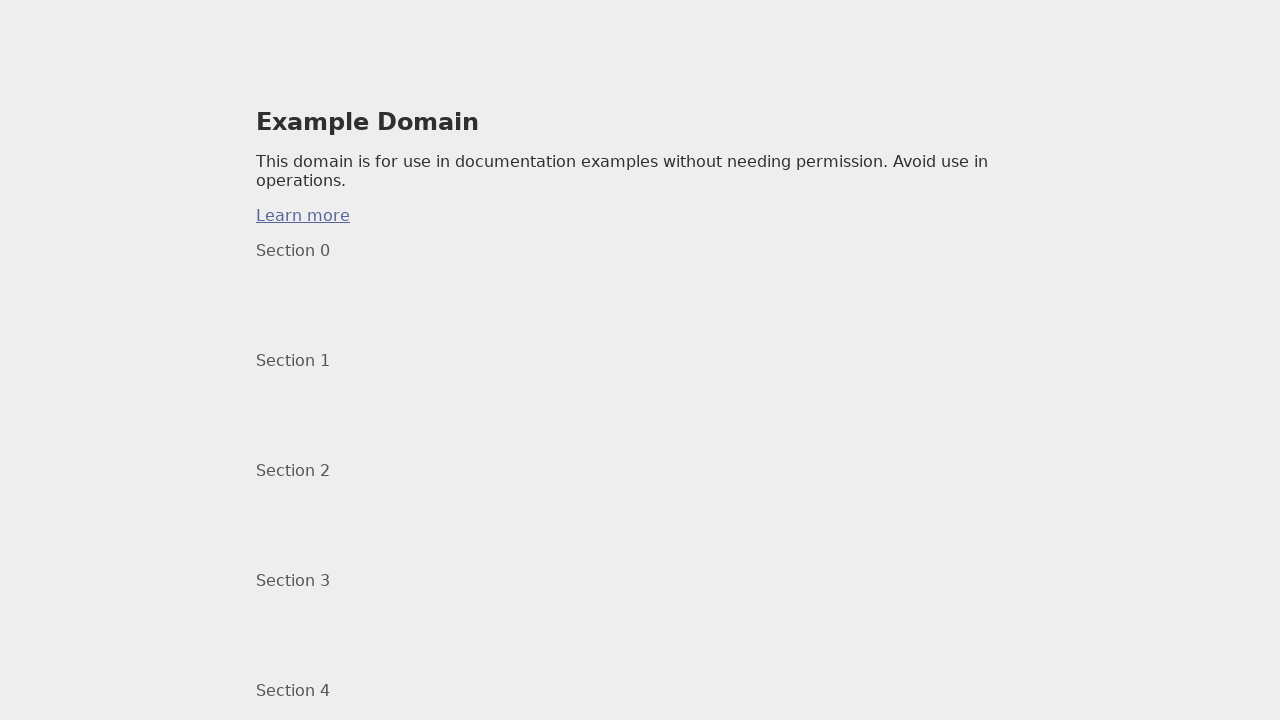

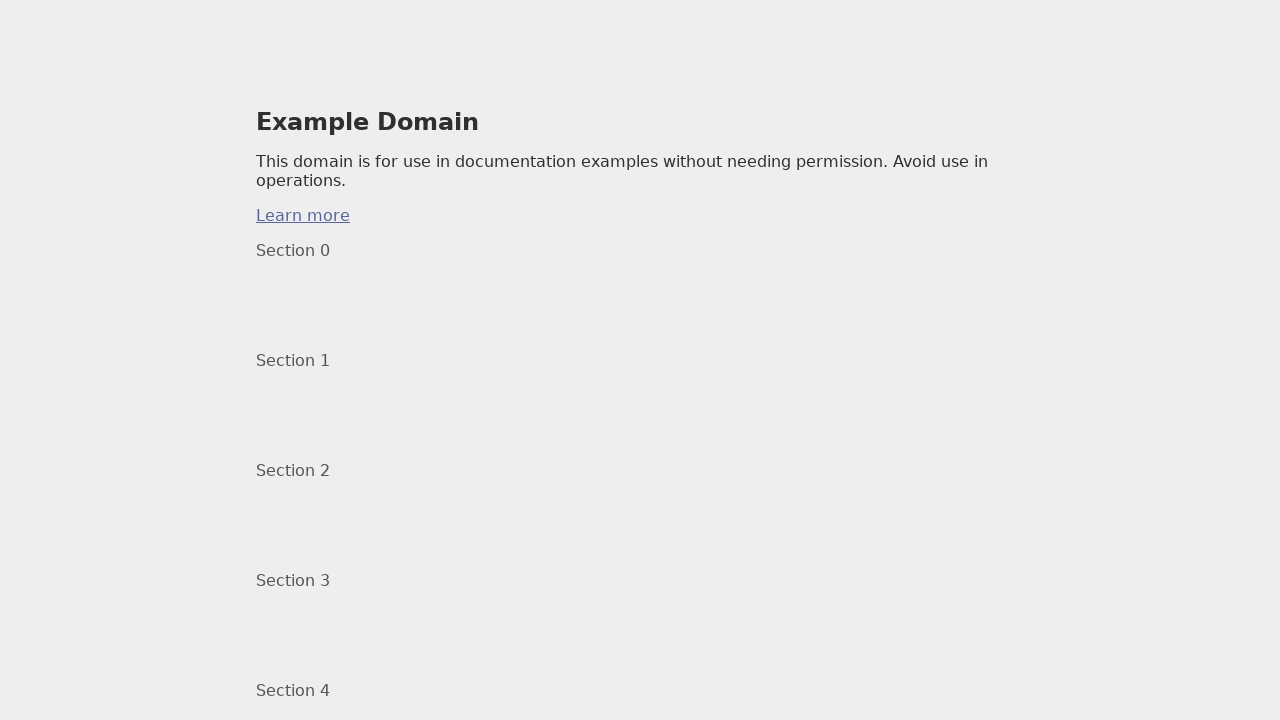